Tests the Automation Practice page by verifying the current URL matches the expected value and checking the visibility of the Radio Button Example section.

Starting URL: https://rahulshettyacademy.com/AutomationPractice/

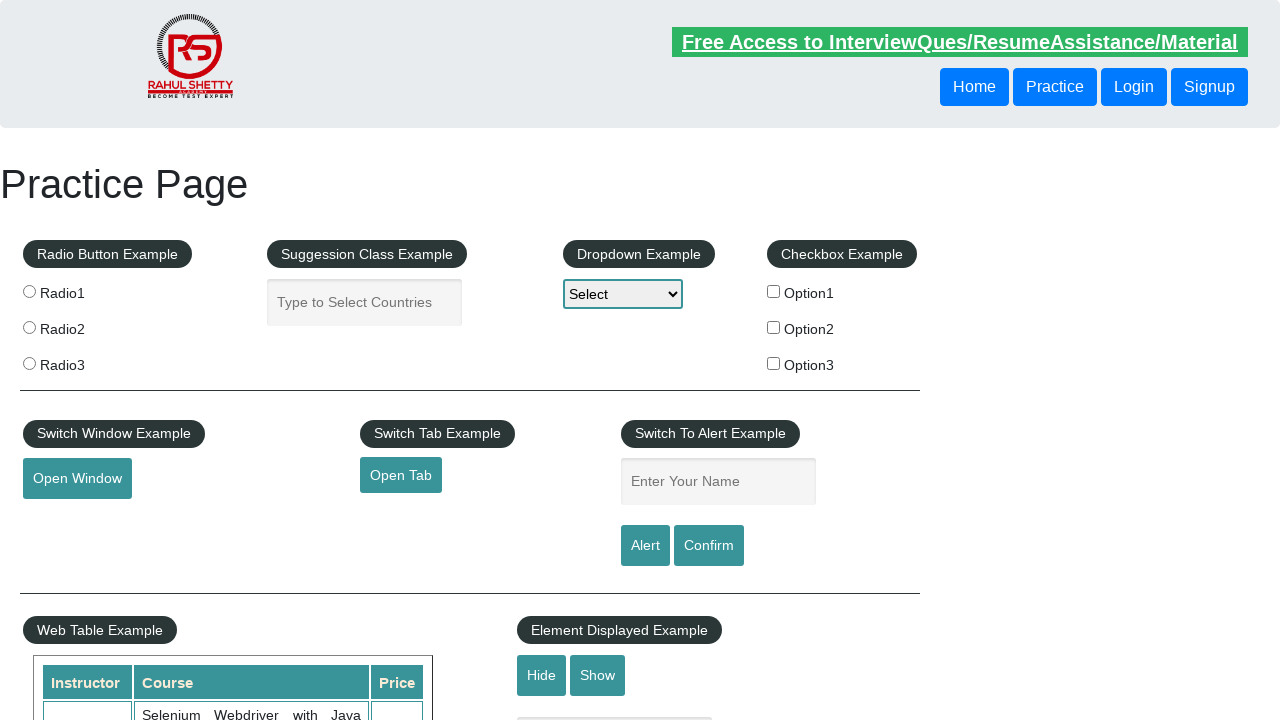

Verified current URL matches expected URL: https://rahulshettyacademy.com/AutomationPractice/
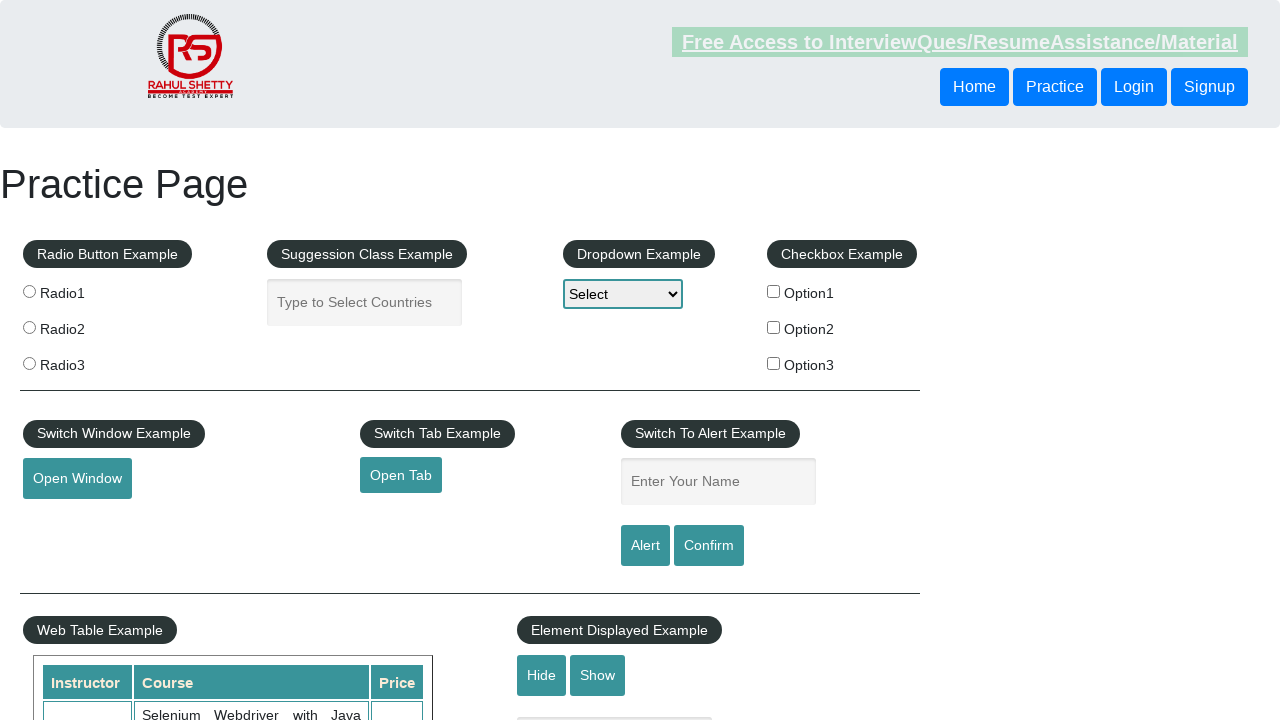

Located Radio Button Example legend element
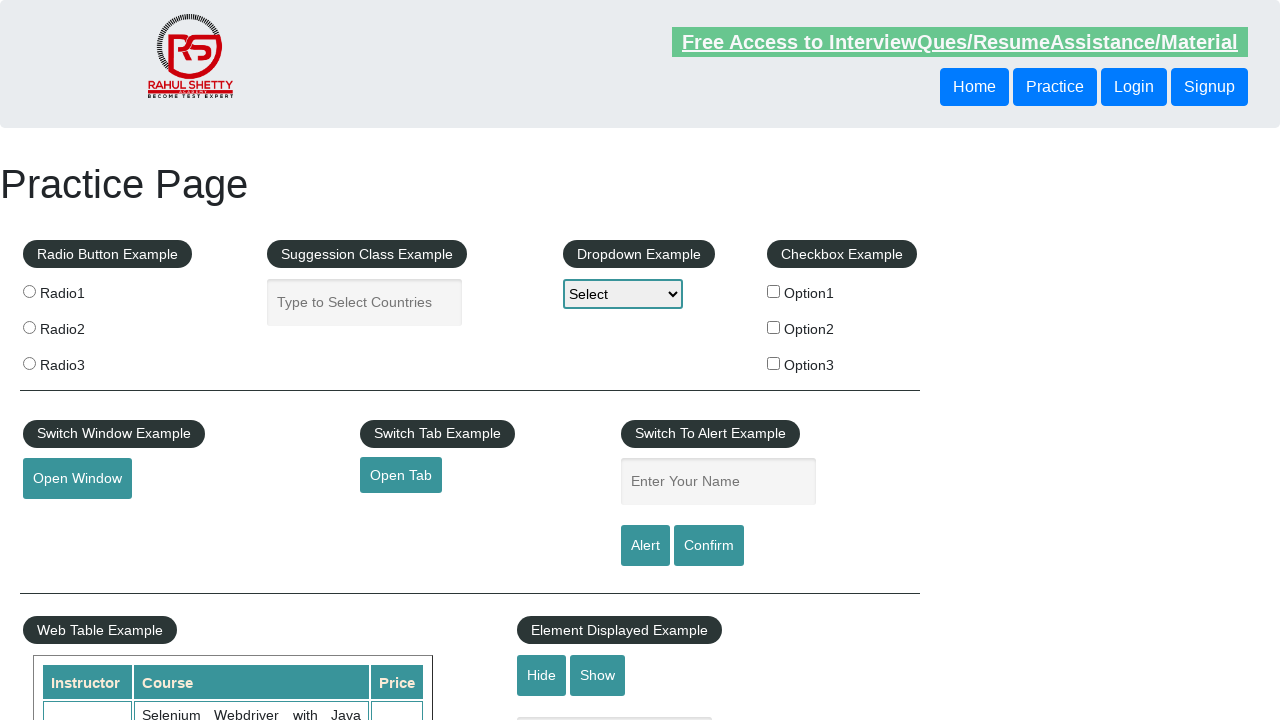

Verified Radio Button Example legend is visible on the page
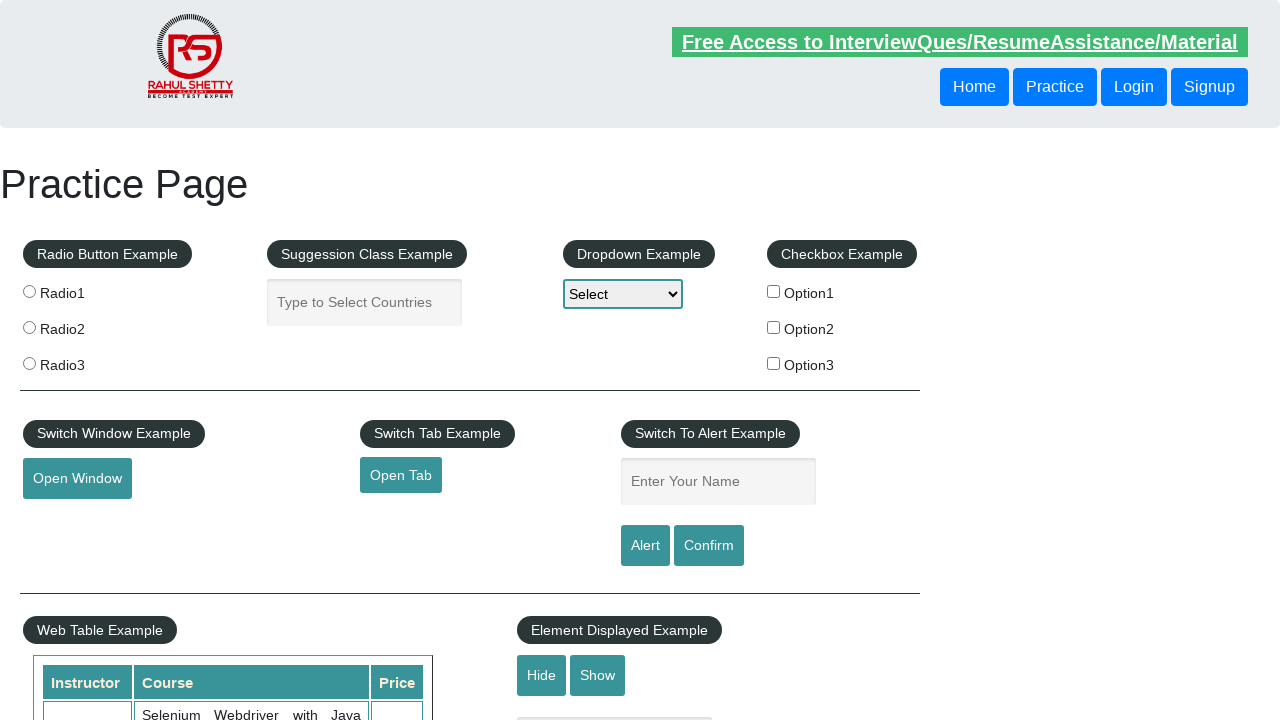

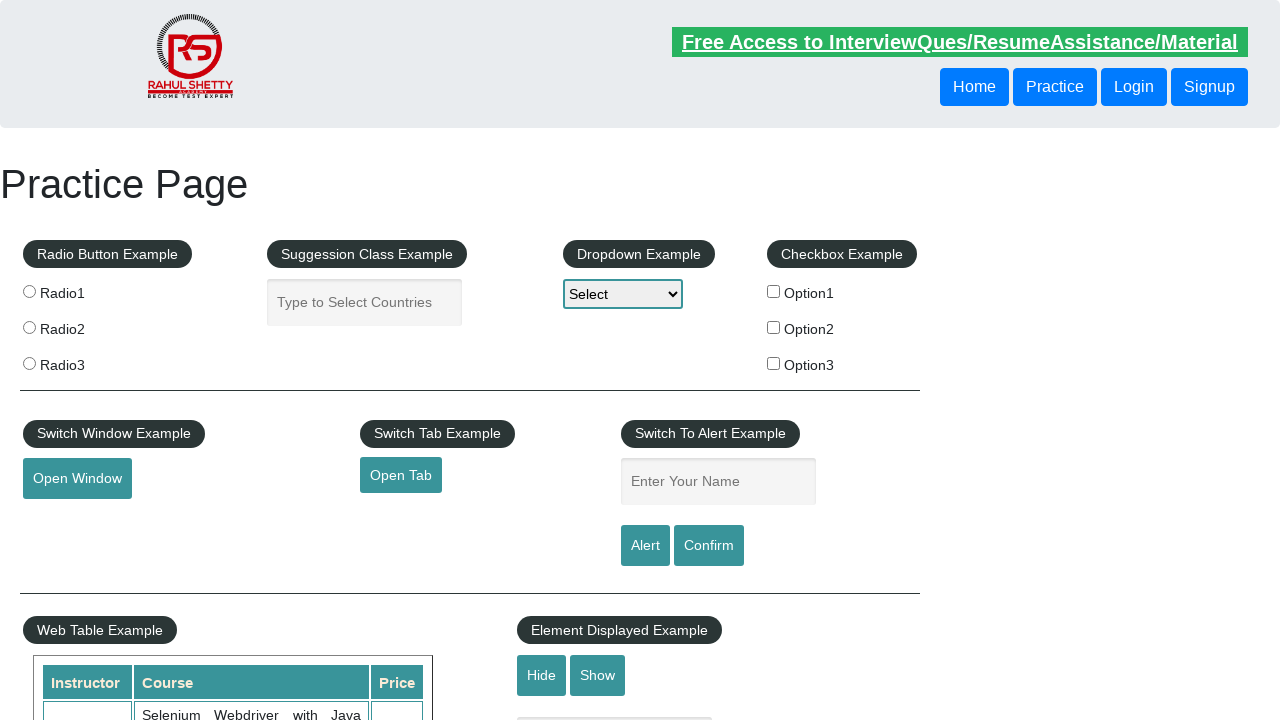